Tests mouse hover functionality by hovering over a dropdown button and verifying that the Laptops menu item becomes visible

Starting URL: https://testautomationpractice.blogspot.com/

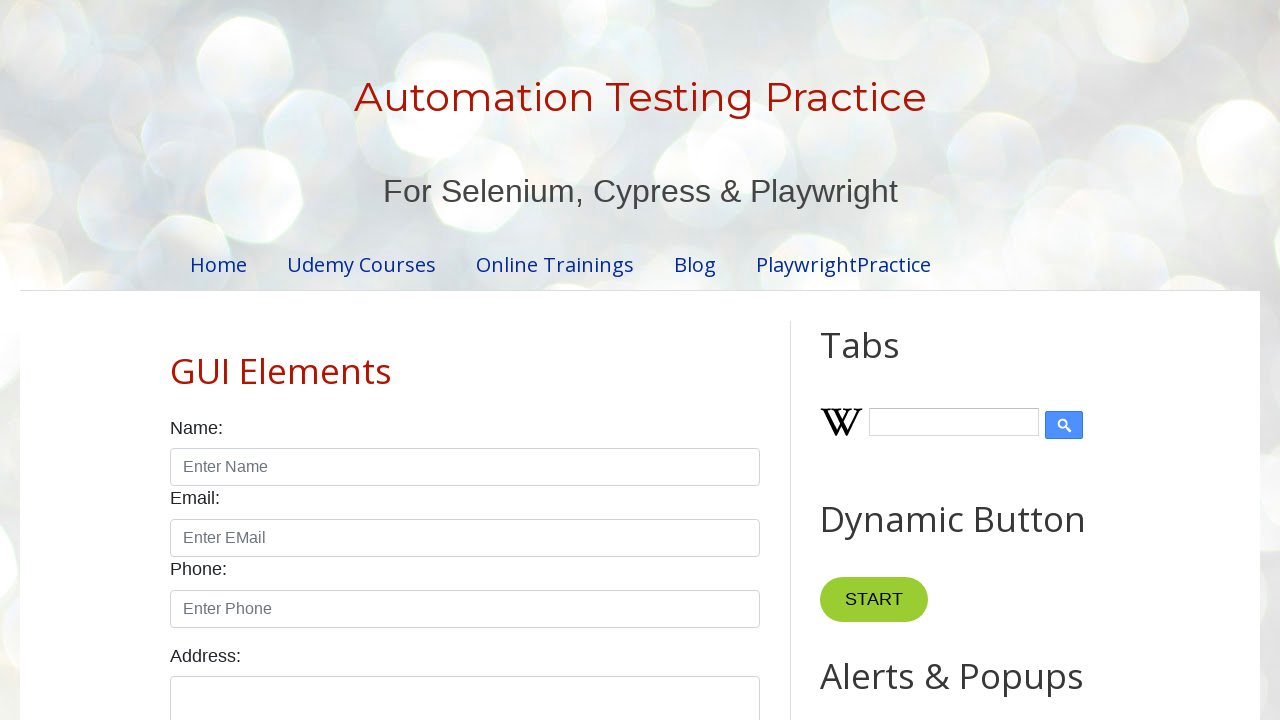

Hovered over dropdown button at (868, 360) on .dropbtn
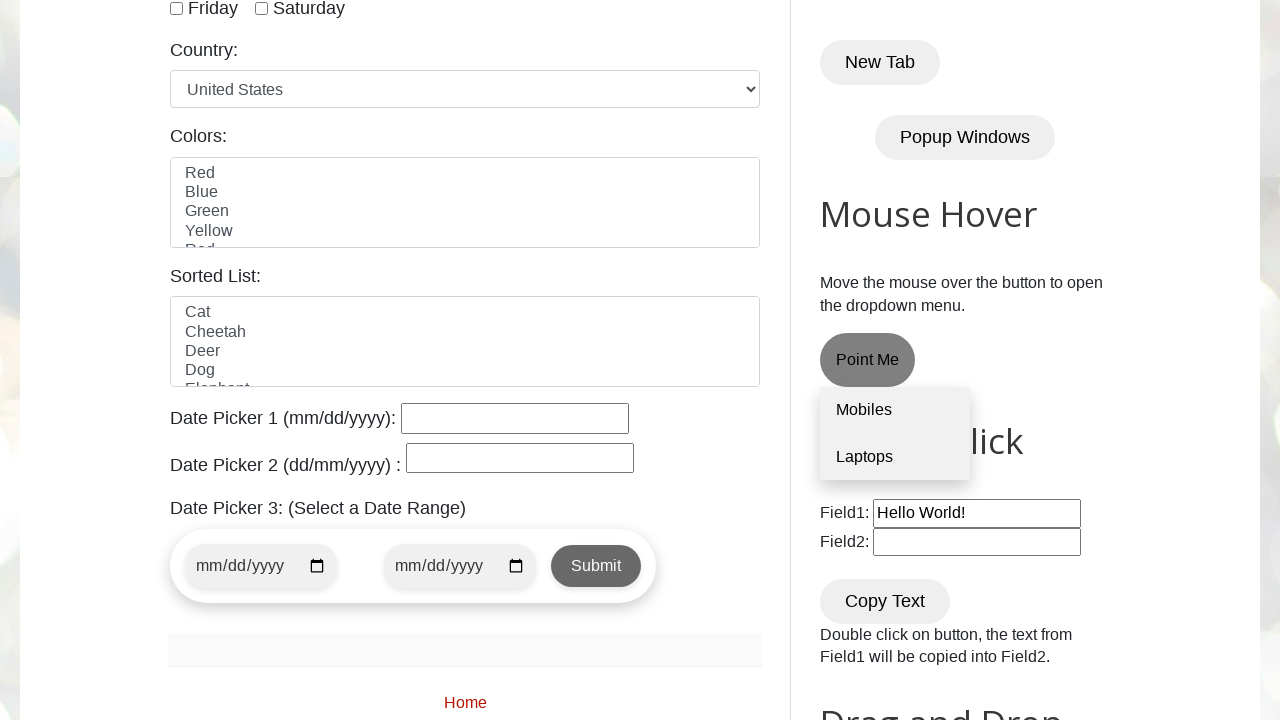

Laptops menu item became visible
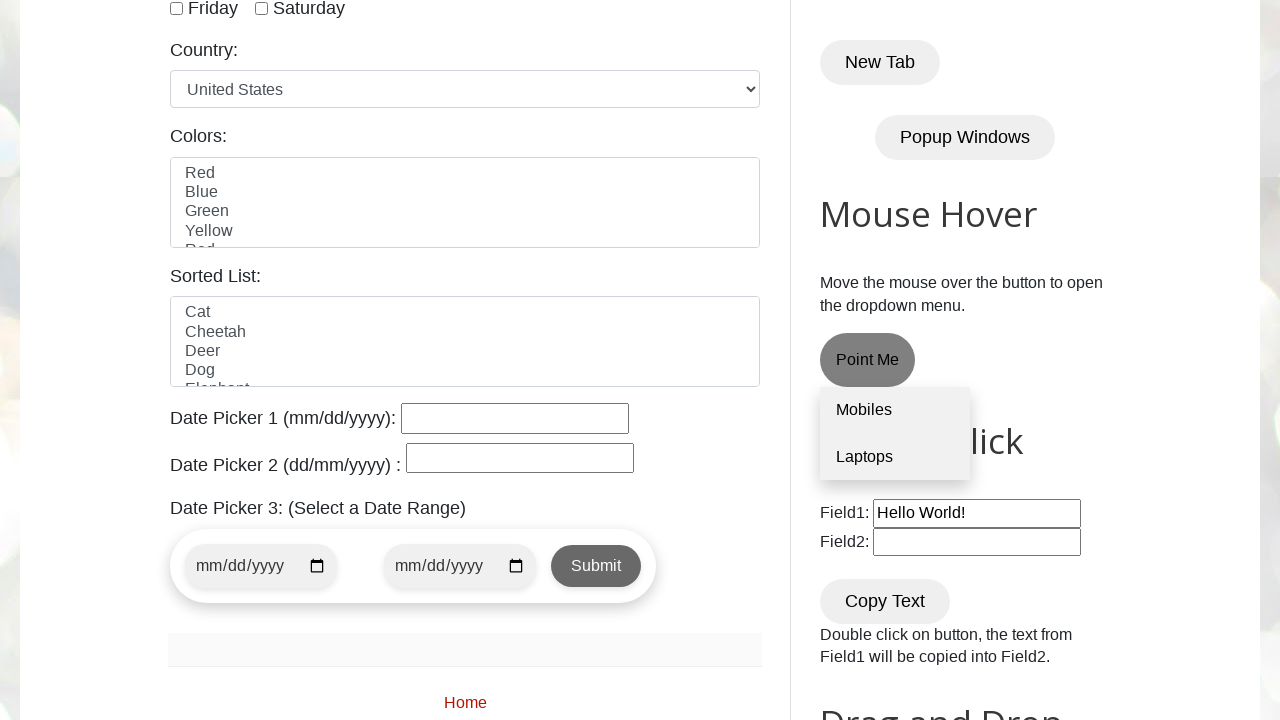

Hovered over Laptops menu item at (895, 457) on xpath=//a[normalize-space()="Laptops"]
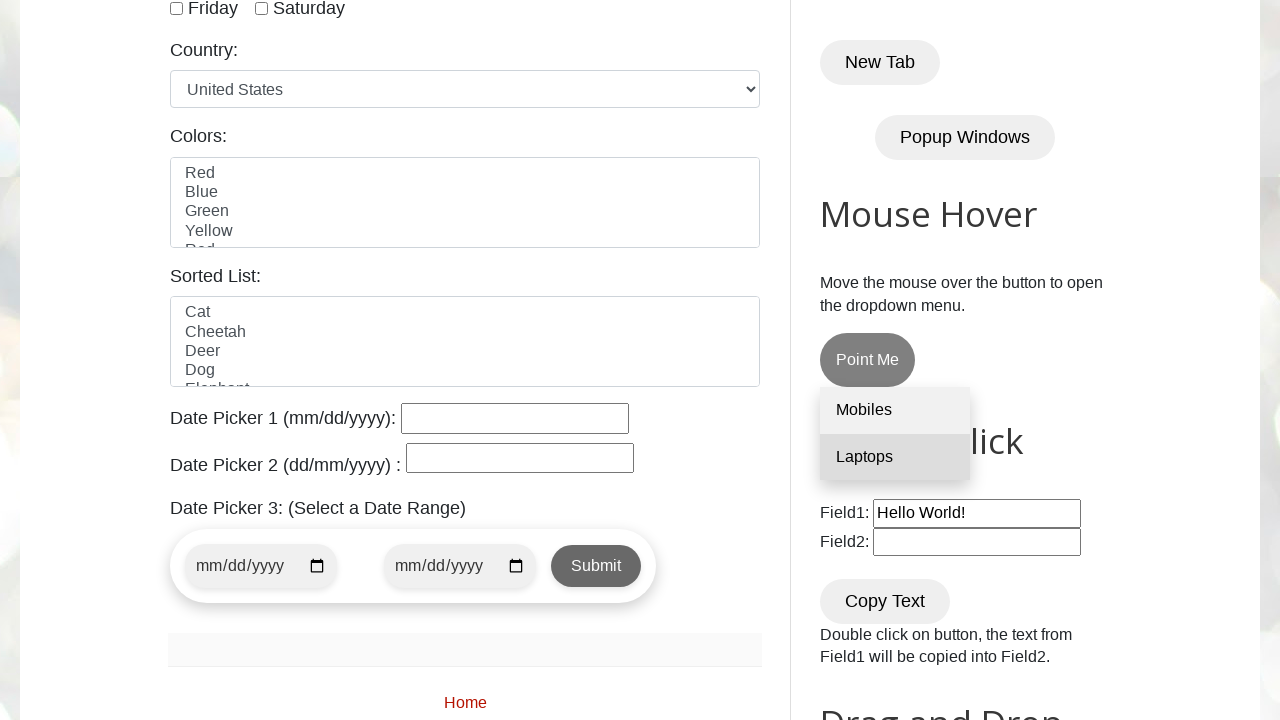

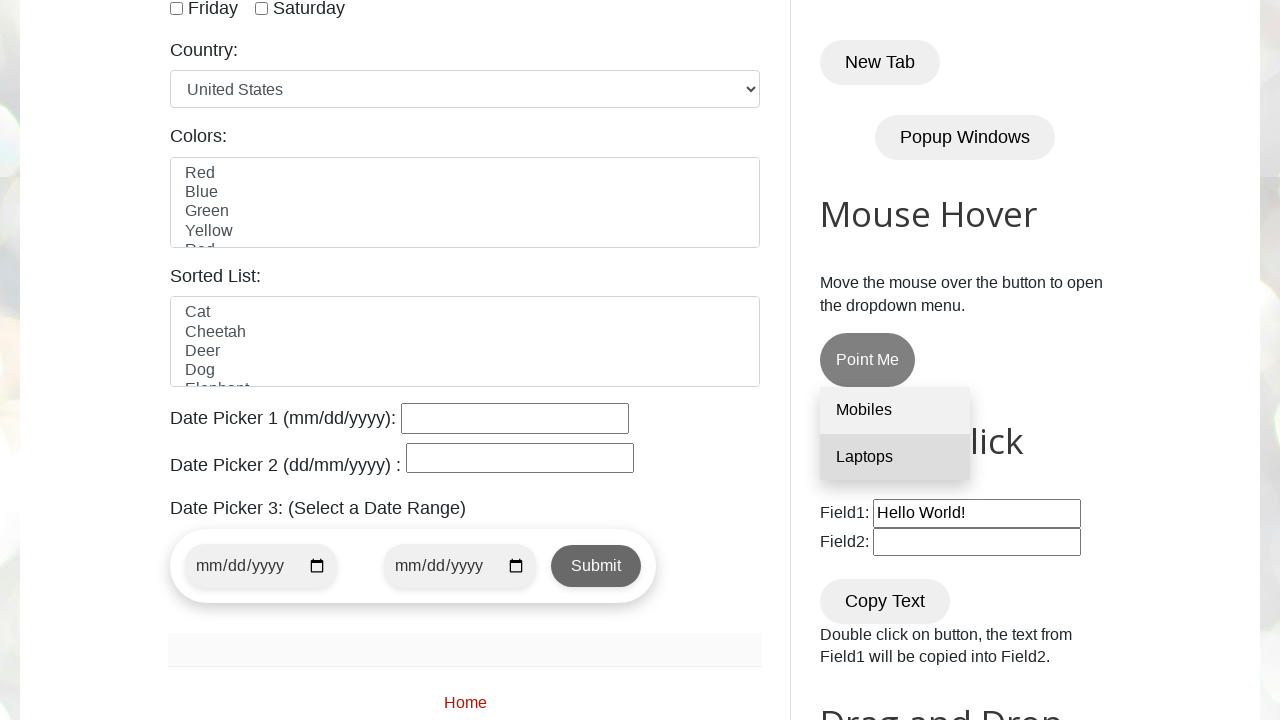